Tests registration form validation when confirm password doesn't match the original password

Starting URL: https://alada.vn/tai-khoan/dang-ky.html

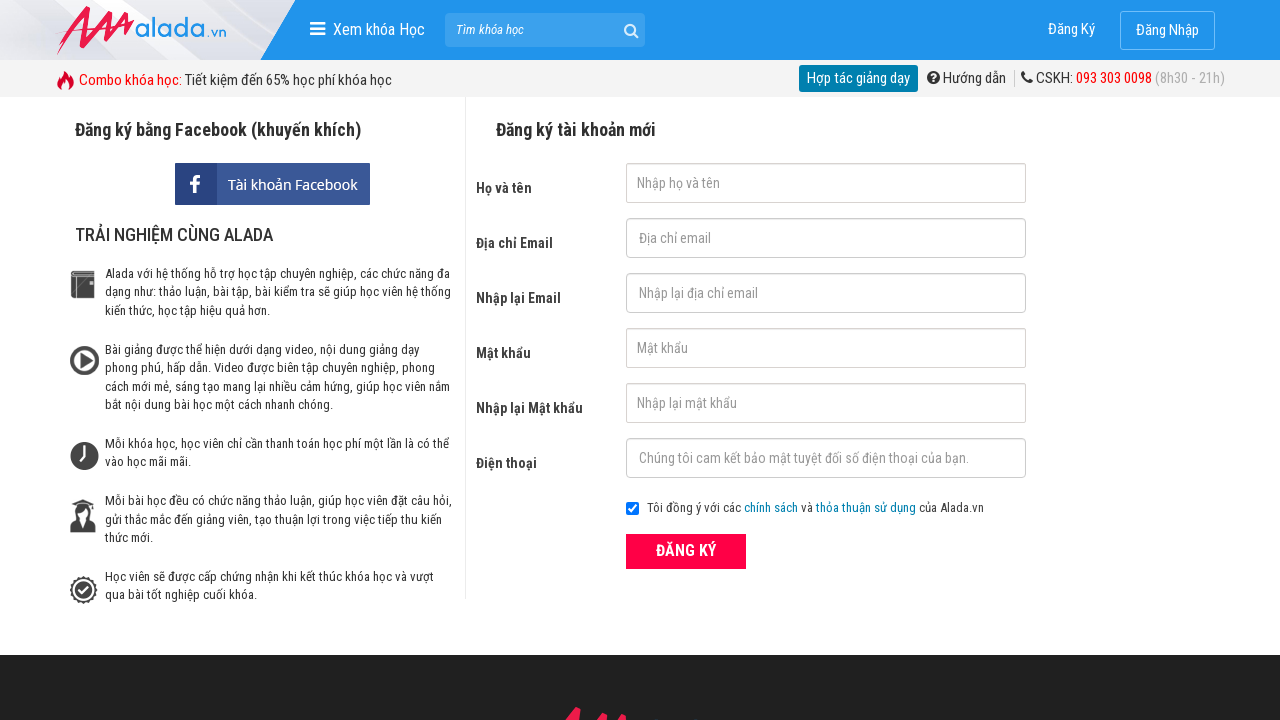

Filled firstname field with 'Linh Pham' on input#txtFirstname
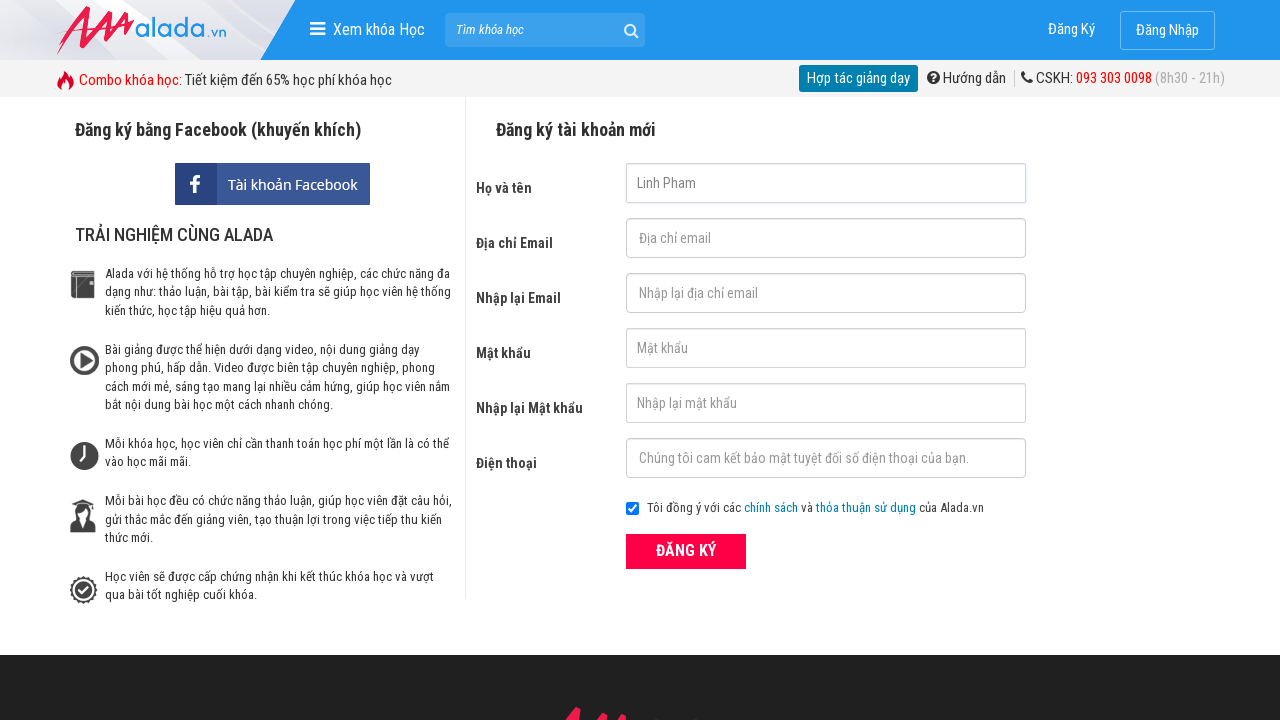

Filled email field with 'linh@gmail.com' on input#txtEmail
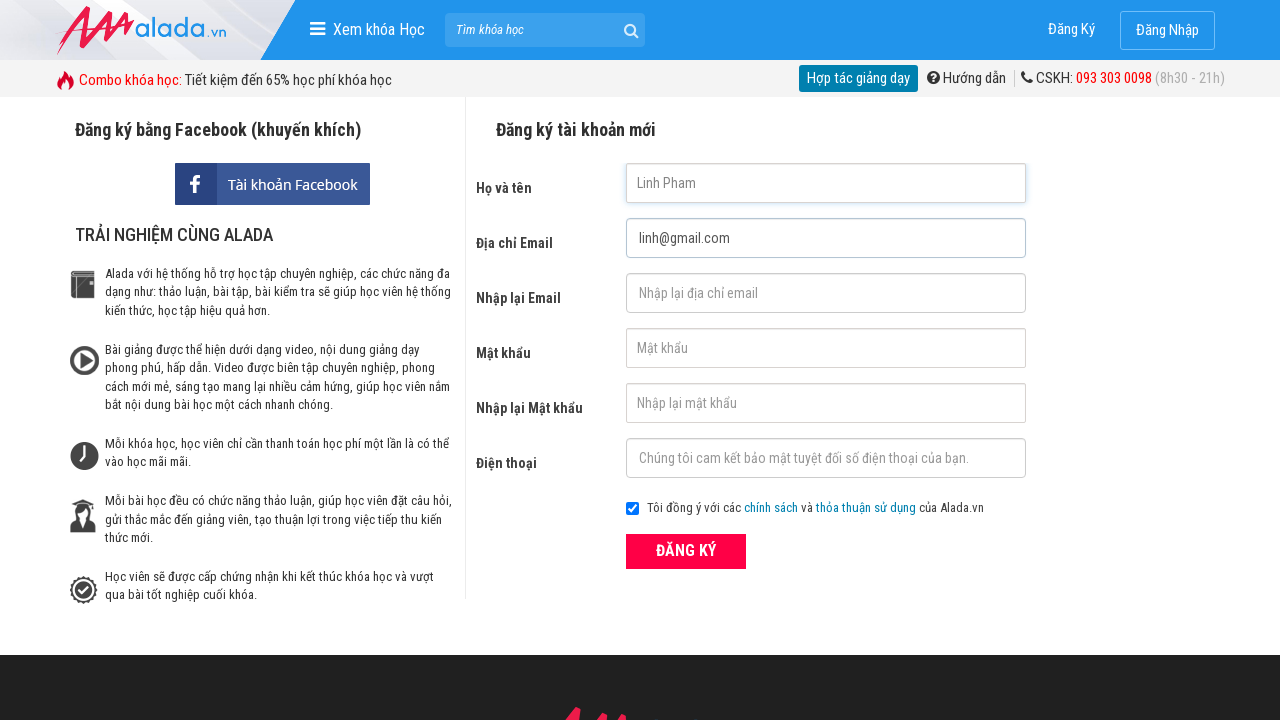

Filled confirm email field with 'linh@gmail.com' on input#txtCEmail
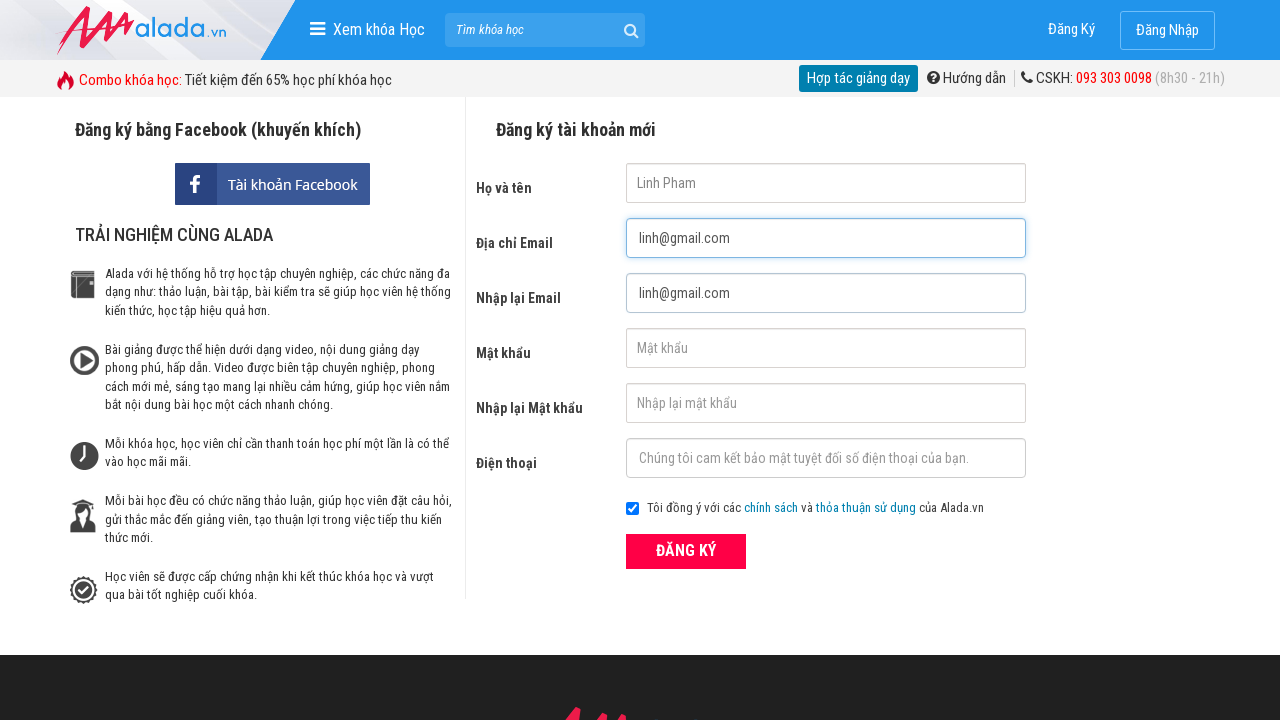

Filled password field with 'abcdef' on input#txtPassword
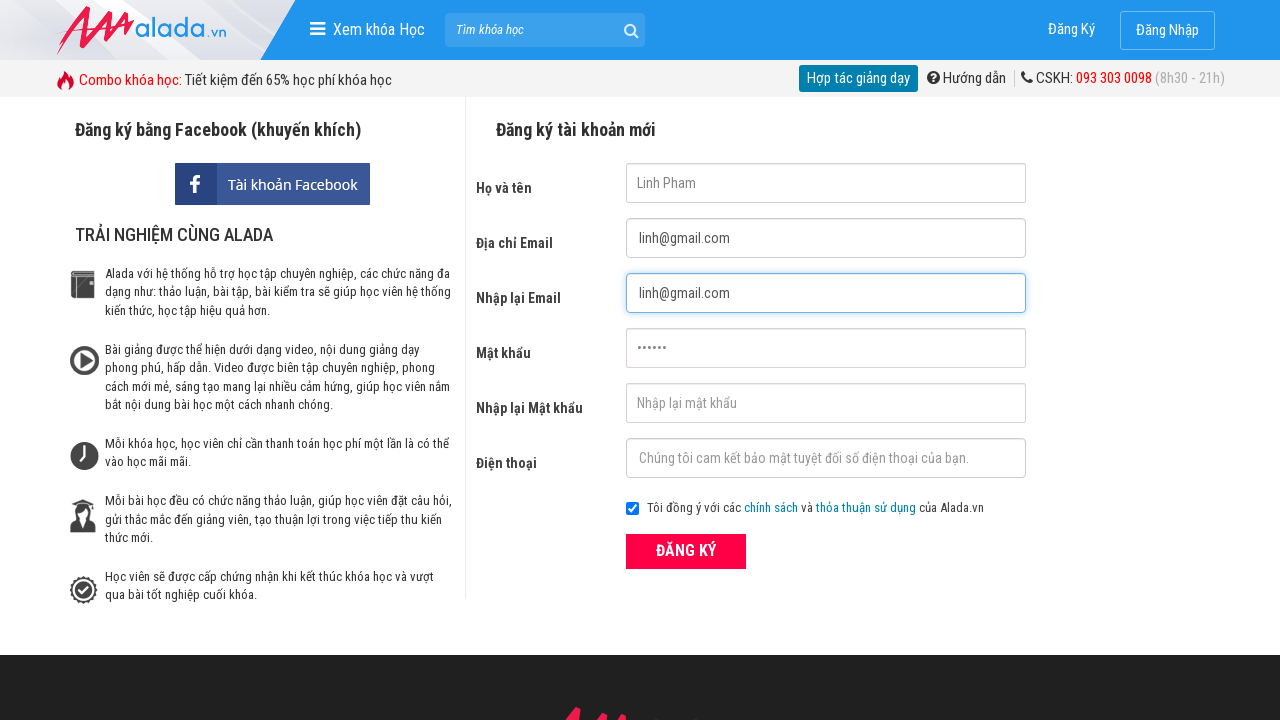

Filled confirm password field with mismatched password 'abcetg' on input#txtCPassword
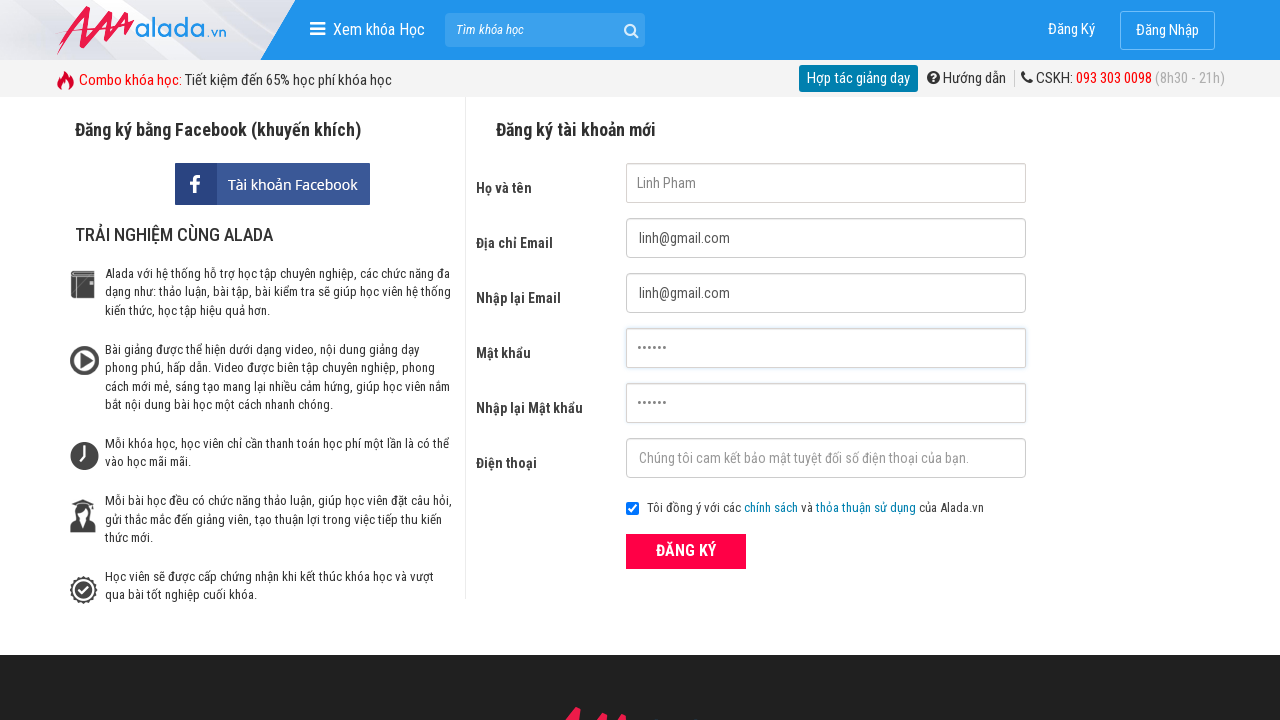

Filled phone number field with '0901234567' on input#txtPhone
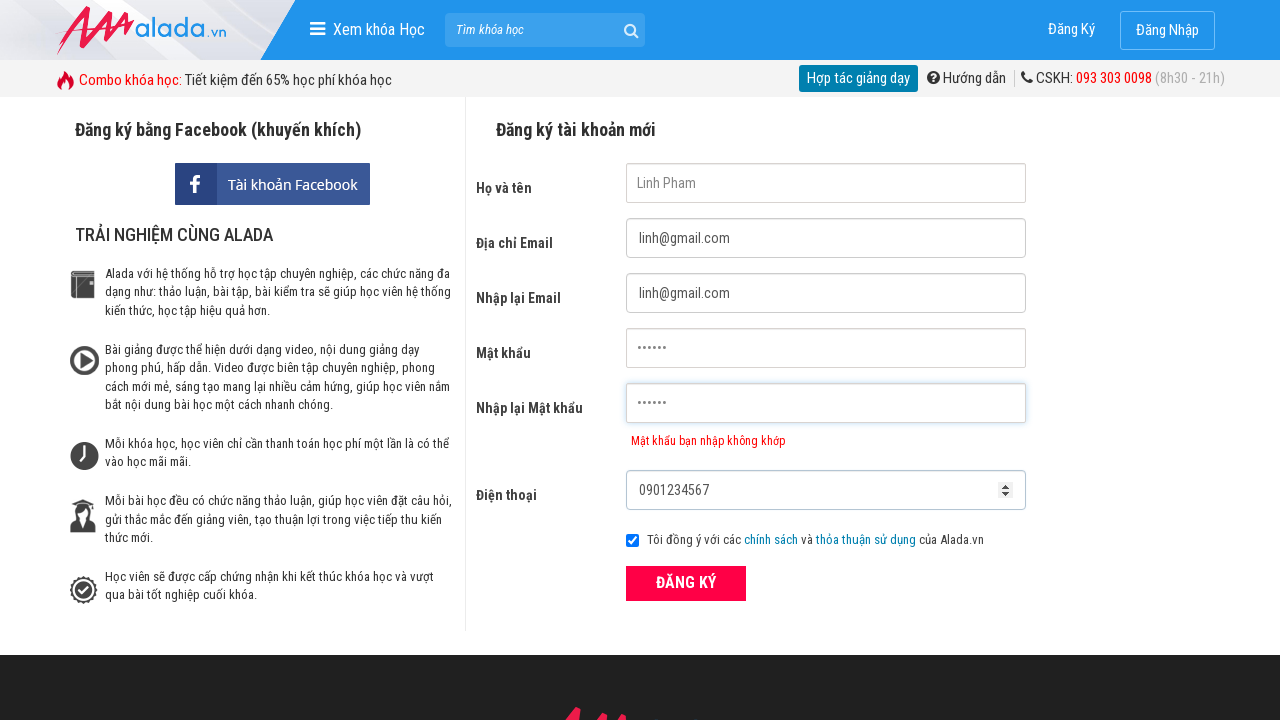

Clicked register button at (686, 583) on button[type='submit']
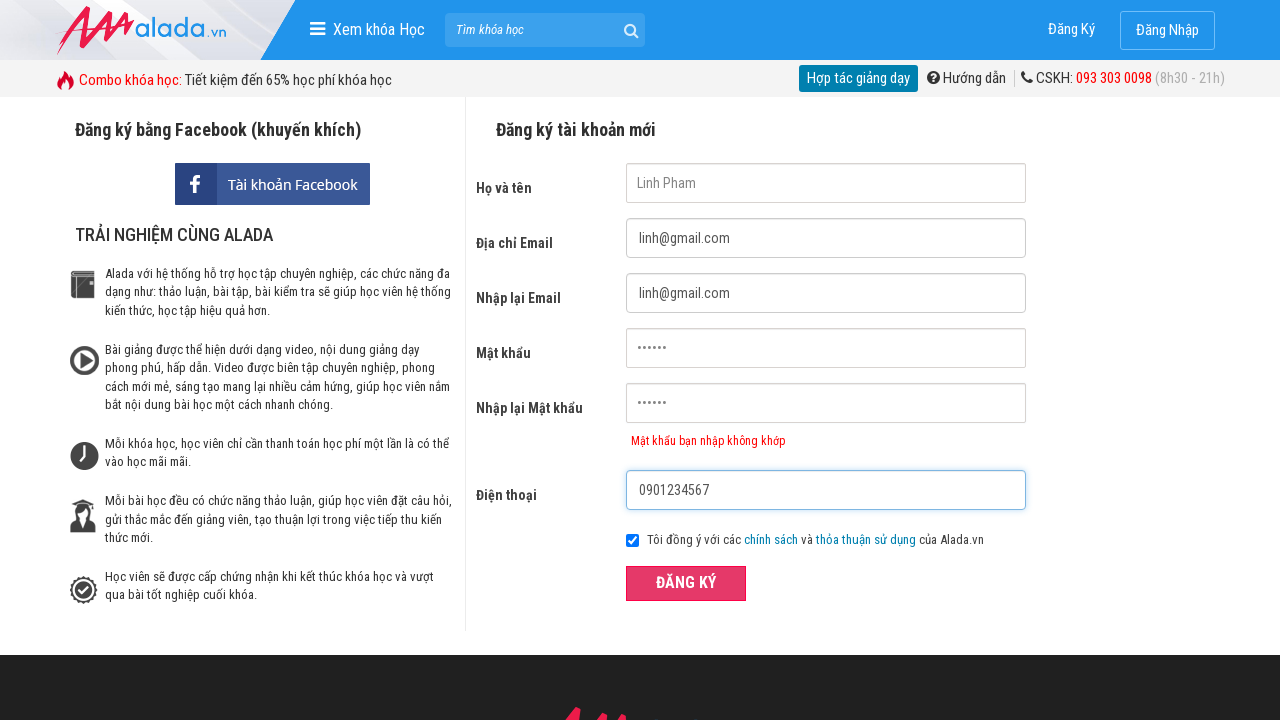

Confirm password error message appeared, validating password mismatch validation
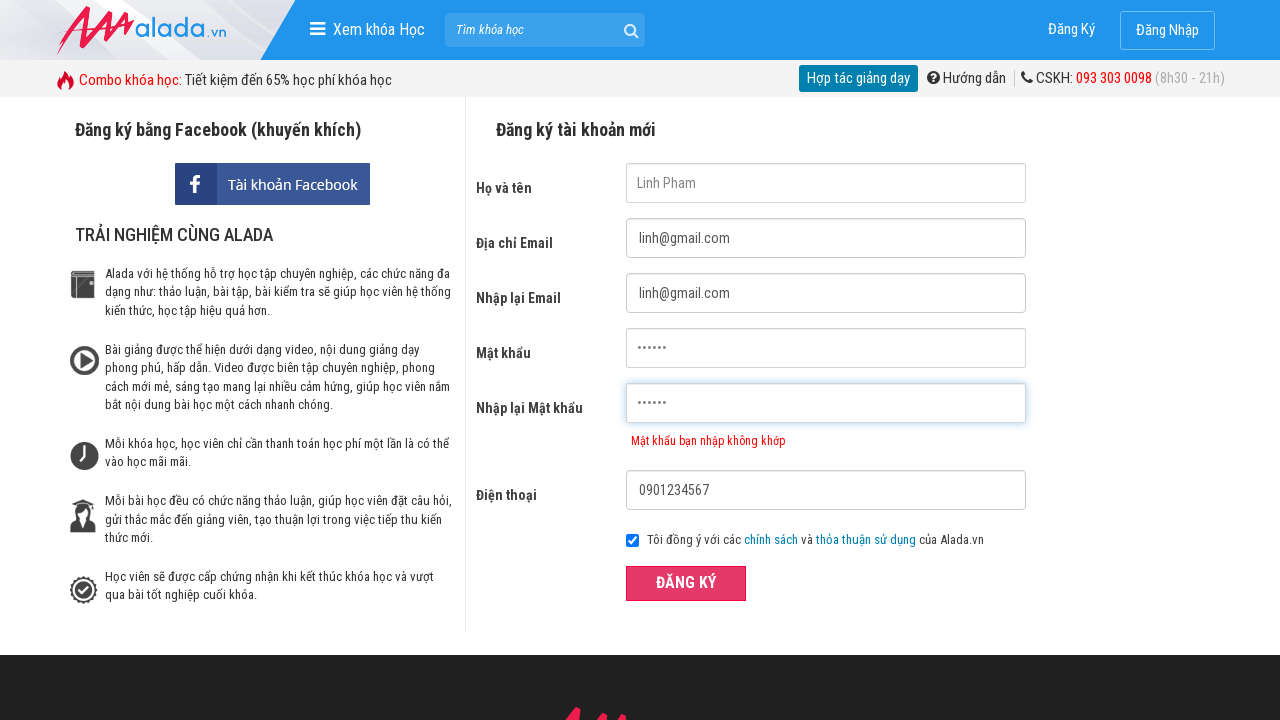

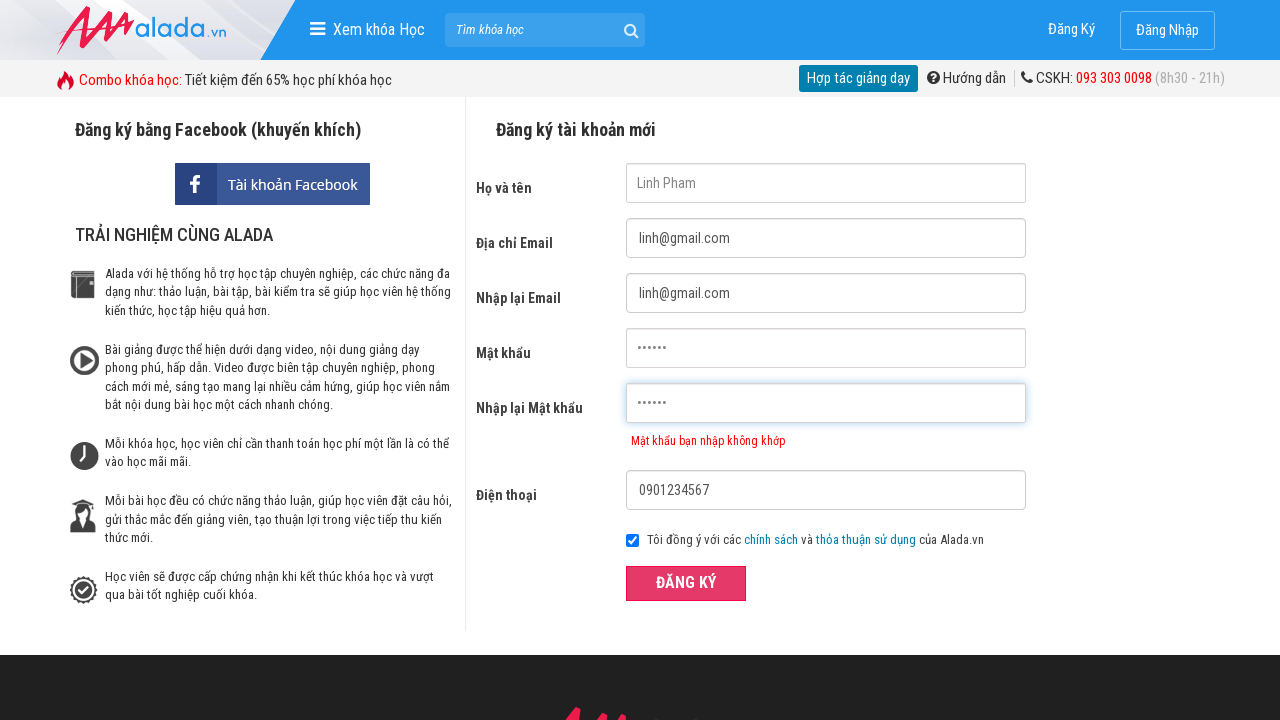